Tests marking all todo items as completed using the toggle all checkbox

Starting URL: https://demo.playwright.dev/todomvc

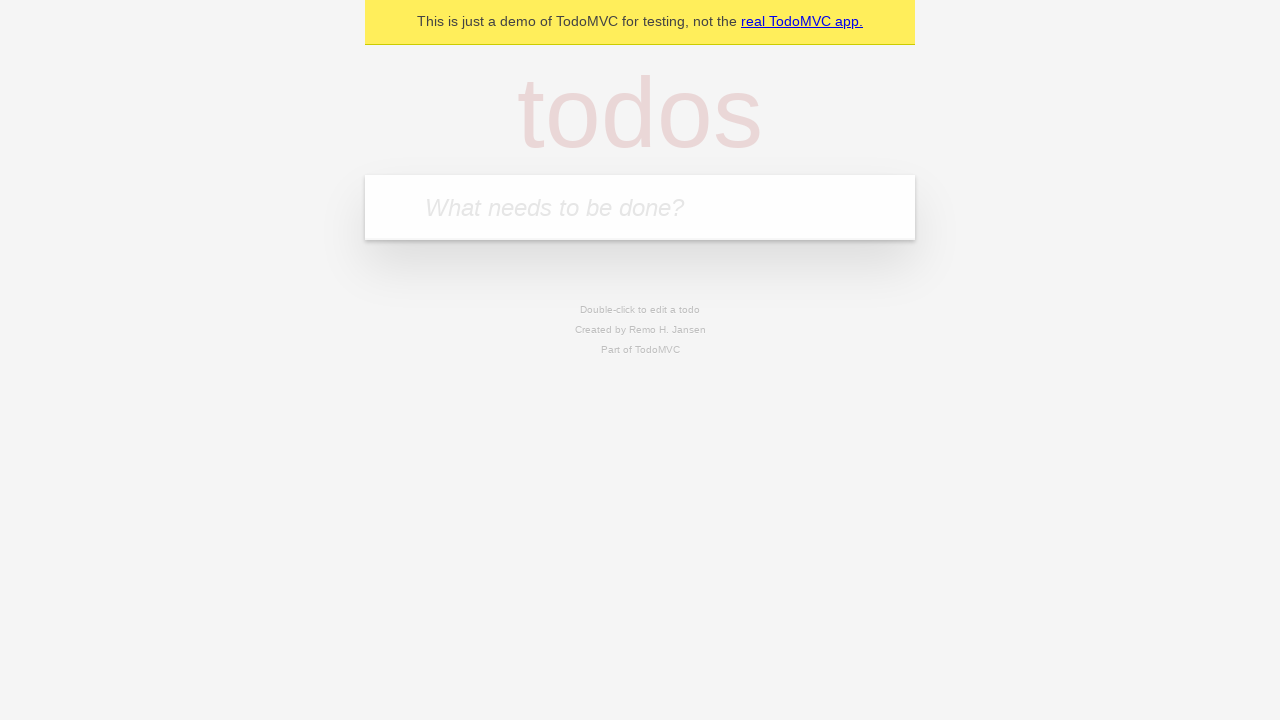

Filled todo input field with 'teach' on internal:attr=[placeholder="What needs to be done?"i]
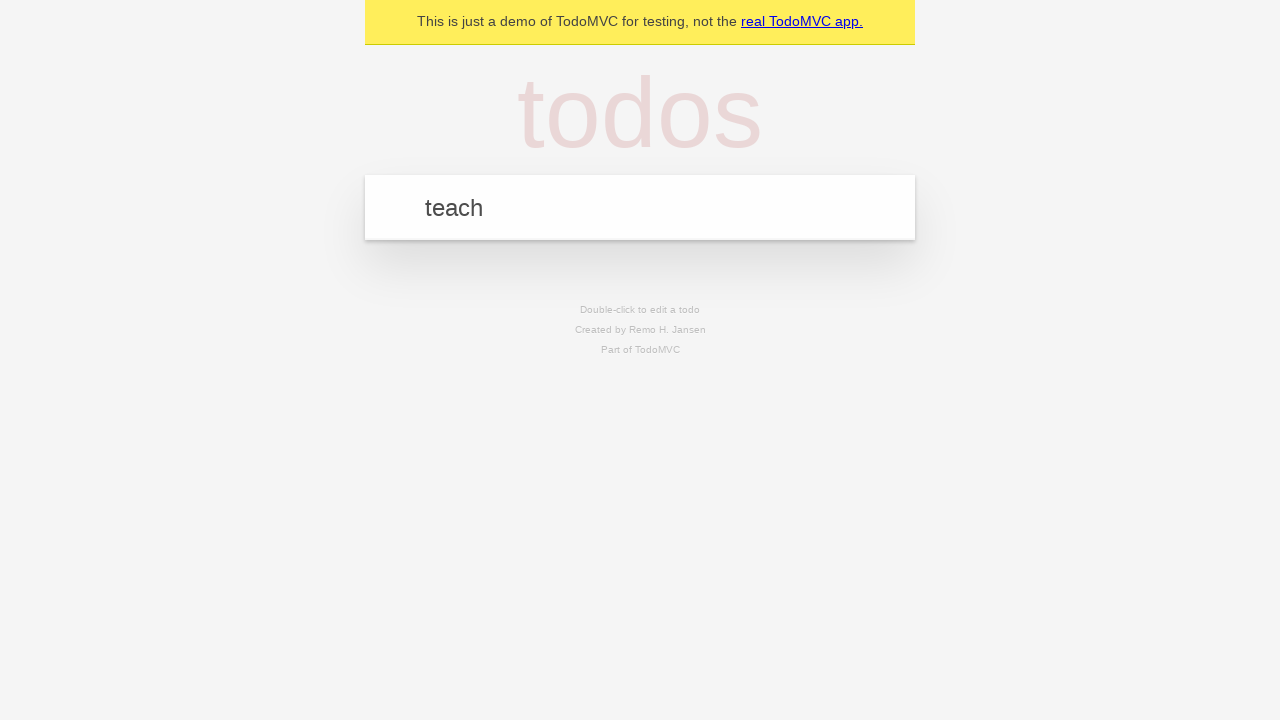

Pressed Enter to add 'teach' to todo list on internal:attr=[placeholder="What needs to be done?"i]
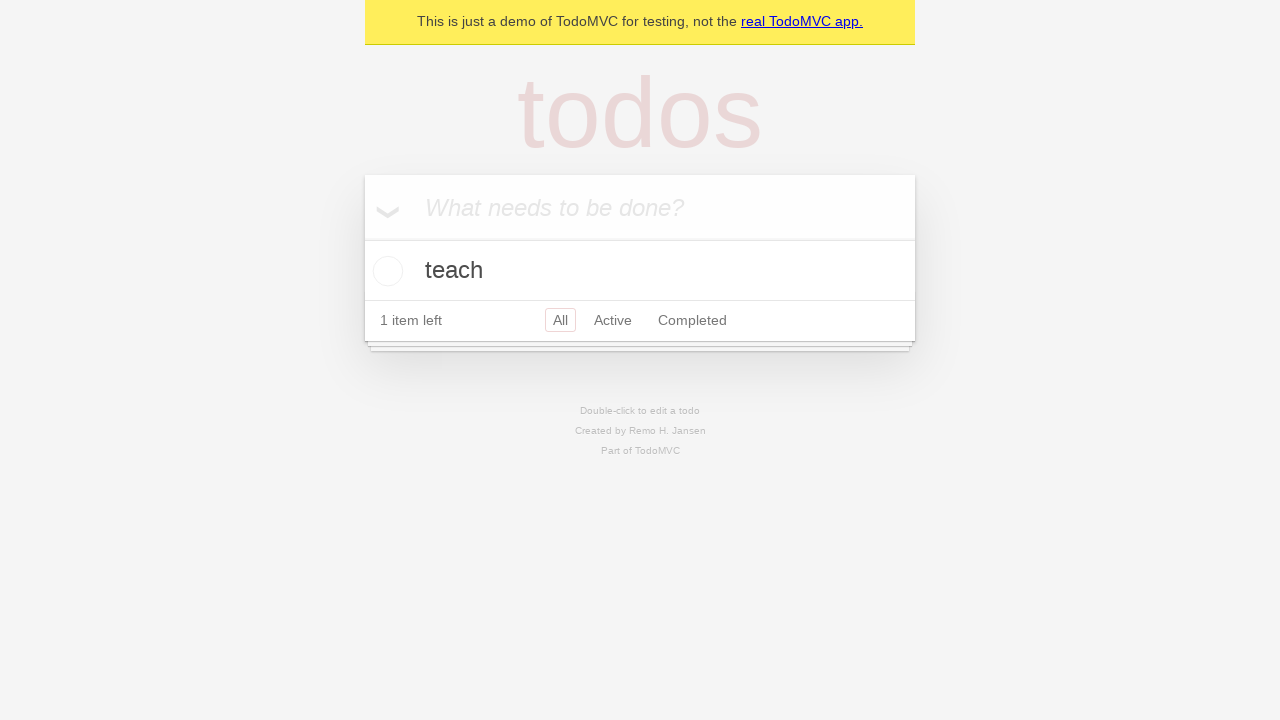

Filled todo input field with 'study' on internal:attr=[placeholder="What needs to be done?"i]
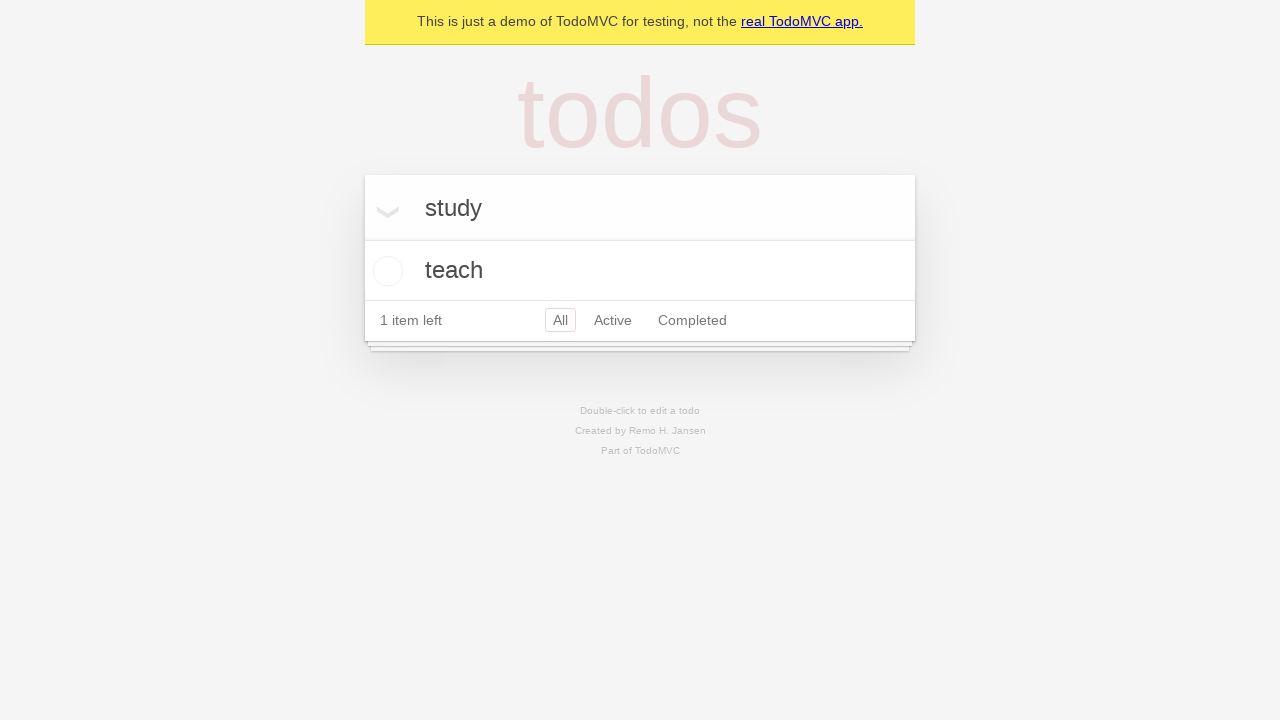

Pressed Enter to add 'study' to todo list on internal:attr=[placeholder="What needs to be done?"i]
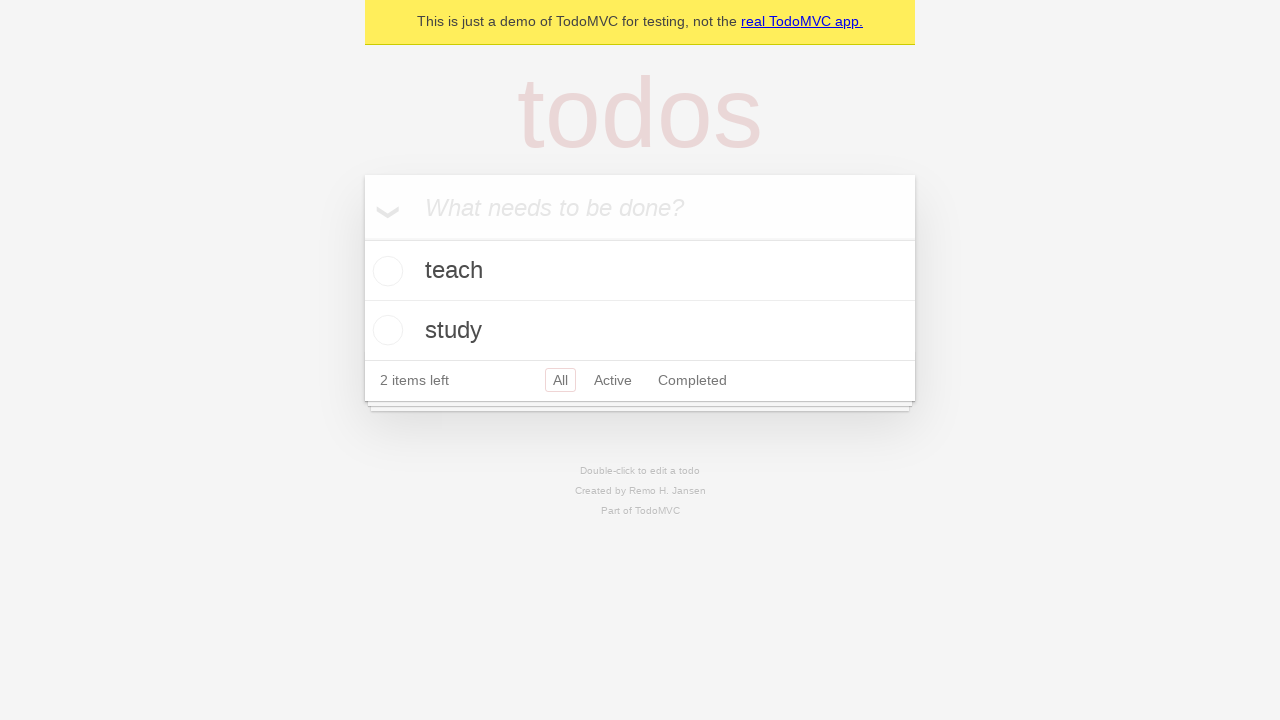

Filled todo input field with 'repeat' on internal:attr=[placeholder="What needs to be done?"i]
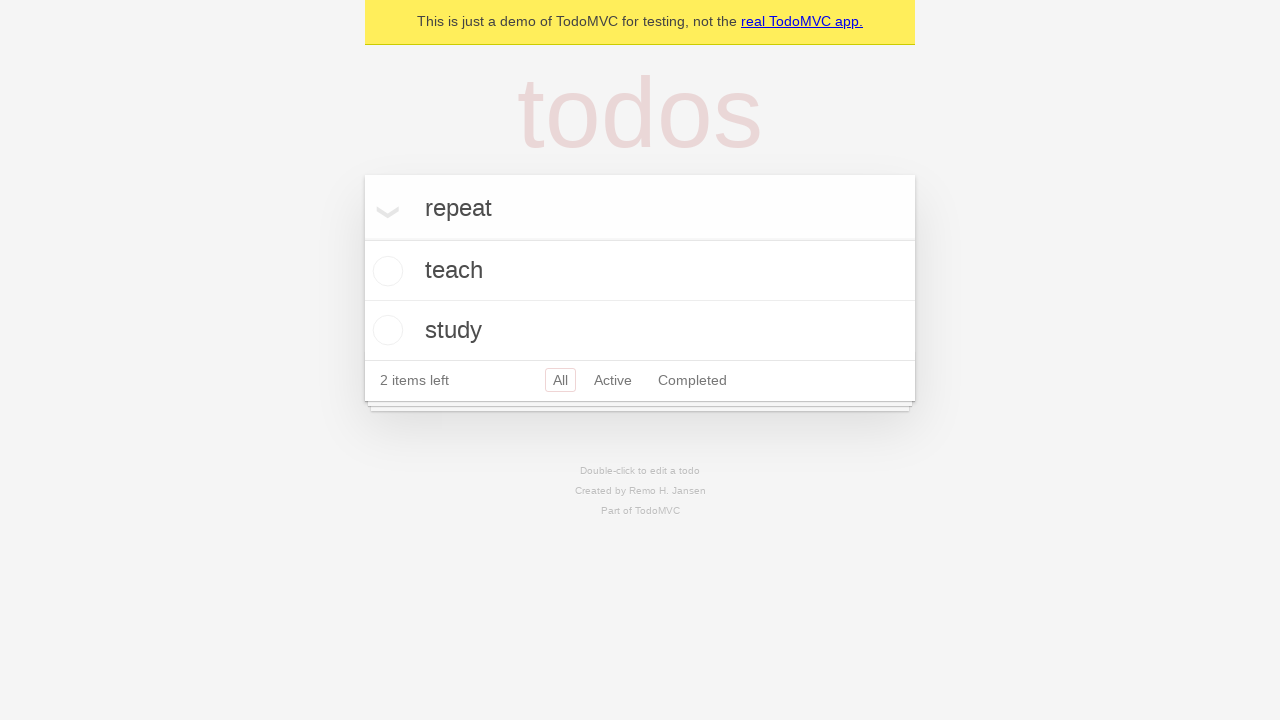

Pressed Enter to add 'repeat' to todo list on internal:attr=[placeholder="What needs to be done?"i]
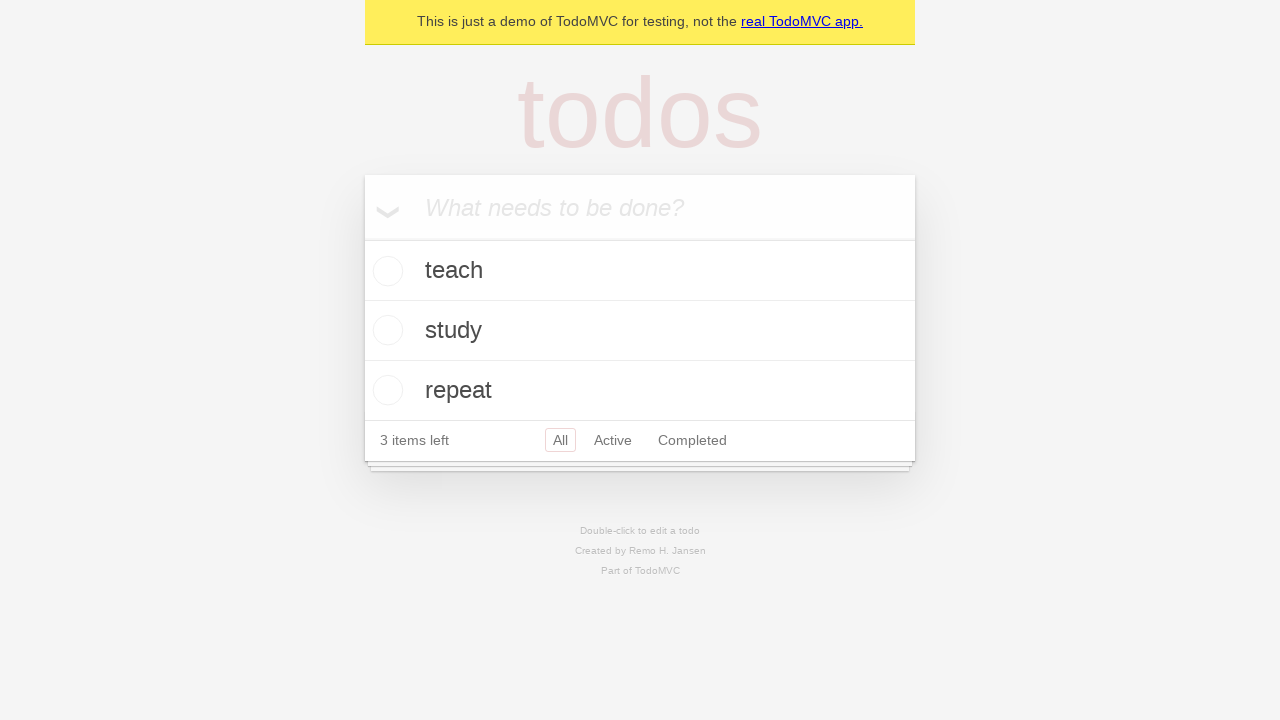

Clicked 'Mark all as complete' checkbox to complete all todo items at (362, 238) on internal:label="Mark all as complete"i
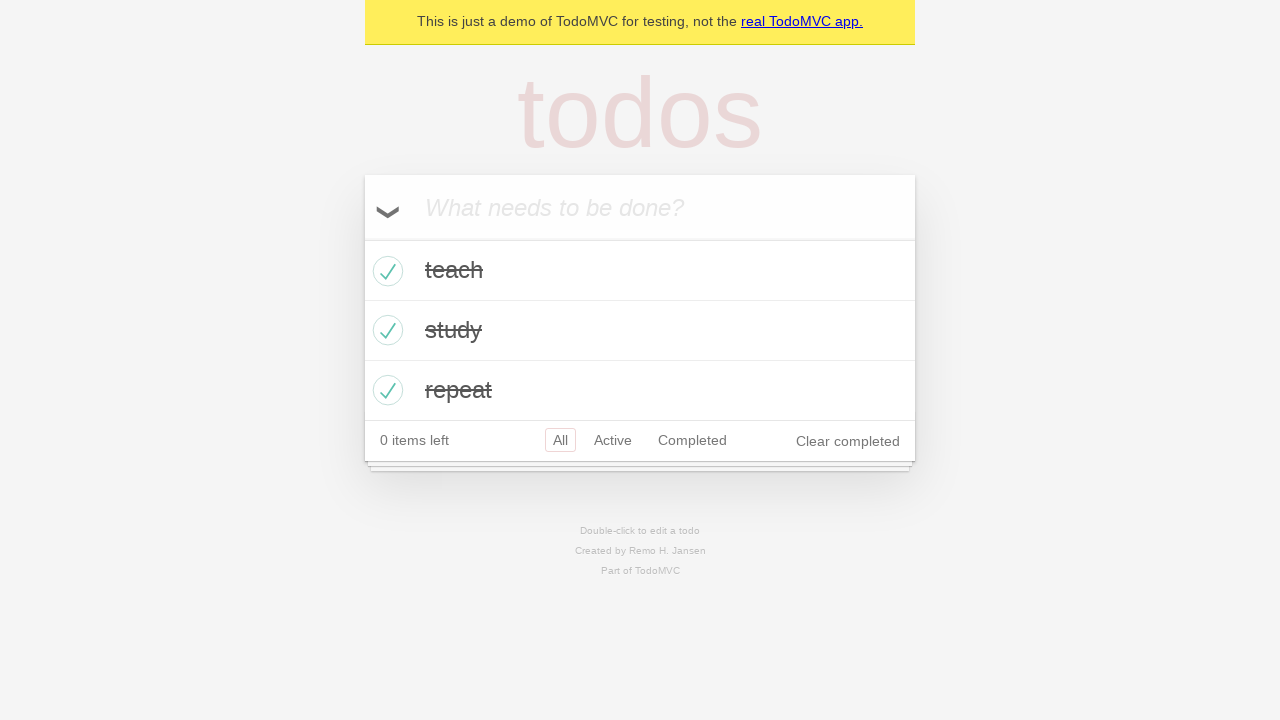

Verified all todo items are marked as completed
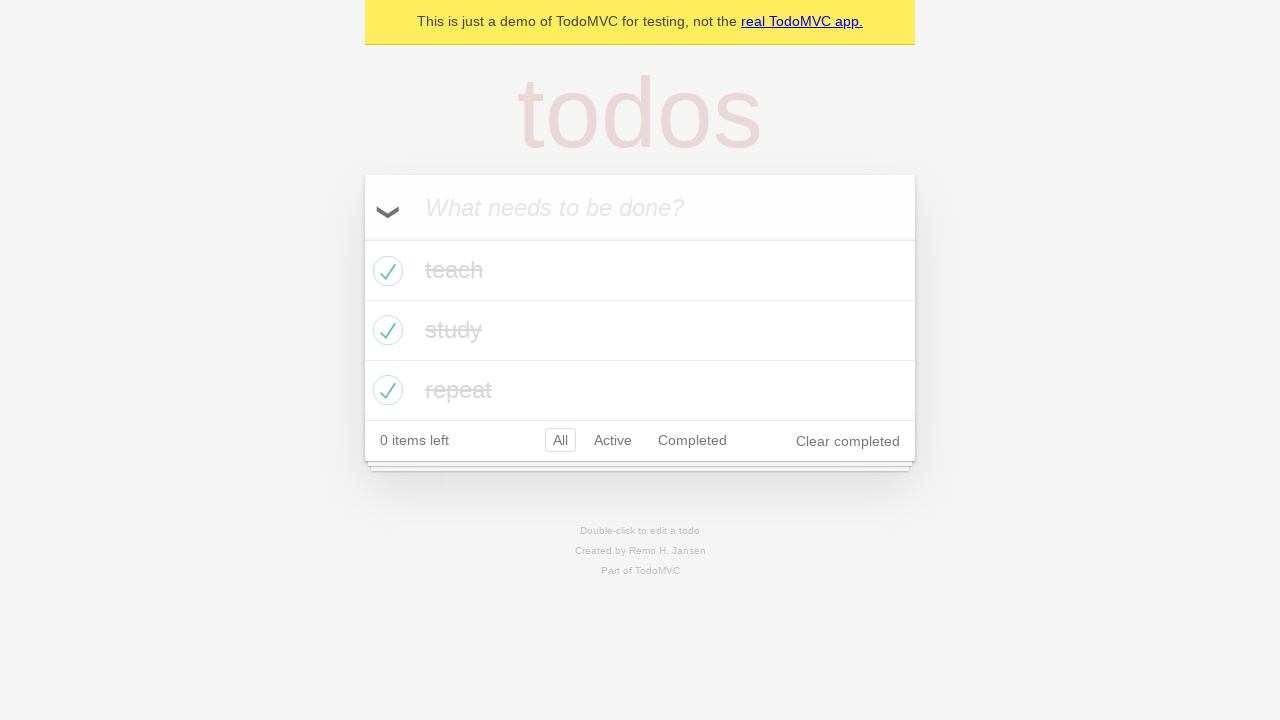

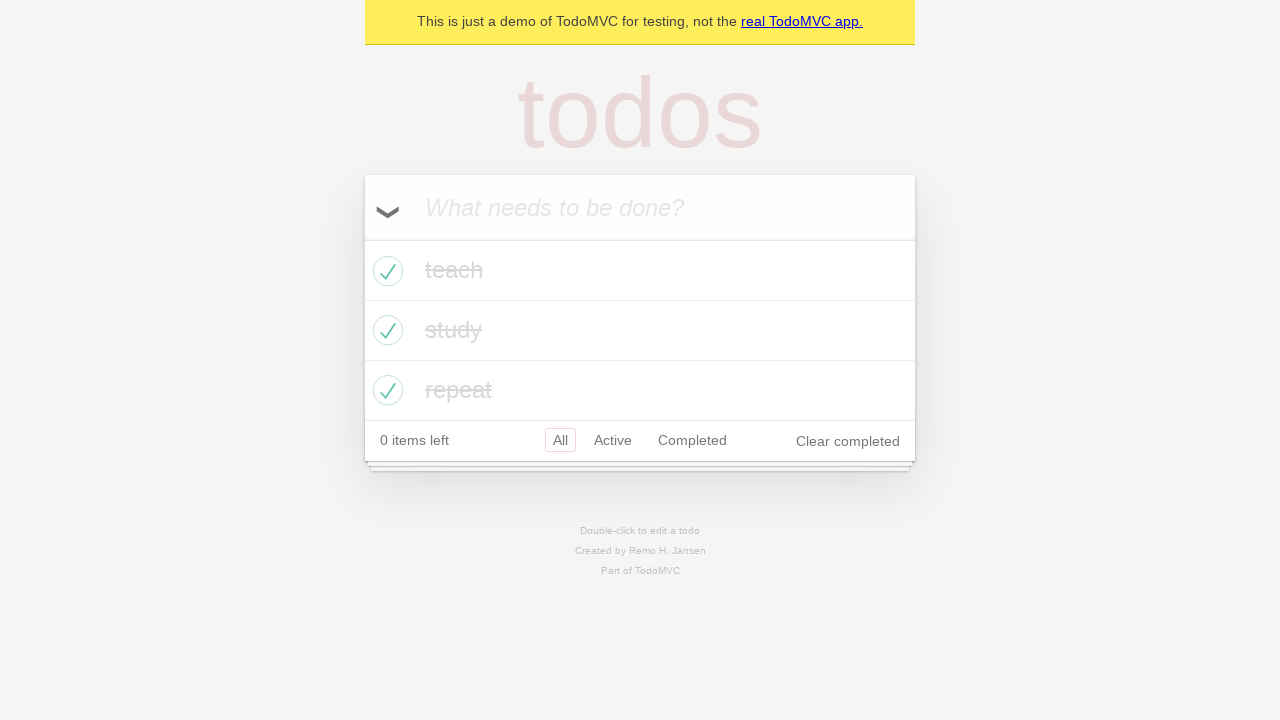